Tests dynamic content loading by clicking a start button and waiting for hidden content to become visible

Starting URL: https://the-internet.herokuapp.com/dynamic_loading/2

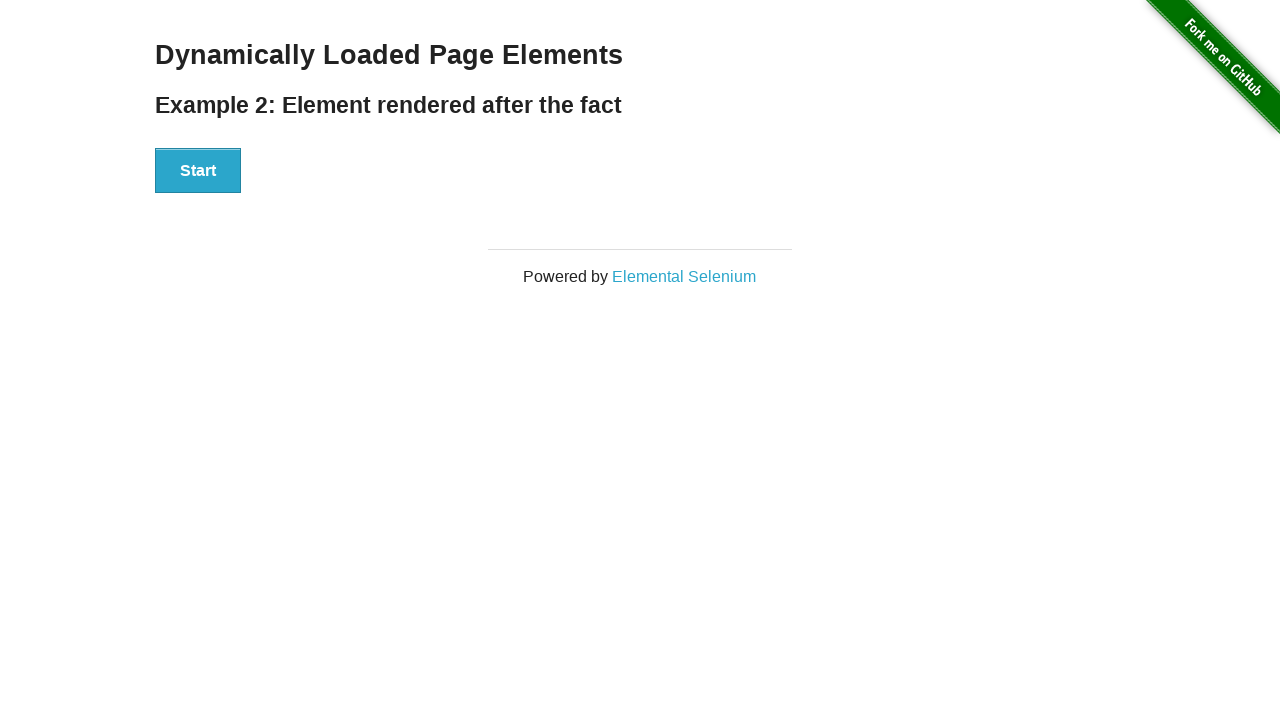

Clicked start button to trigger dynamic content loading at (198, 171) on xpath=//*[@id='start']//button
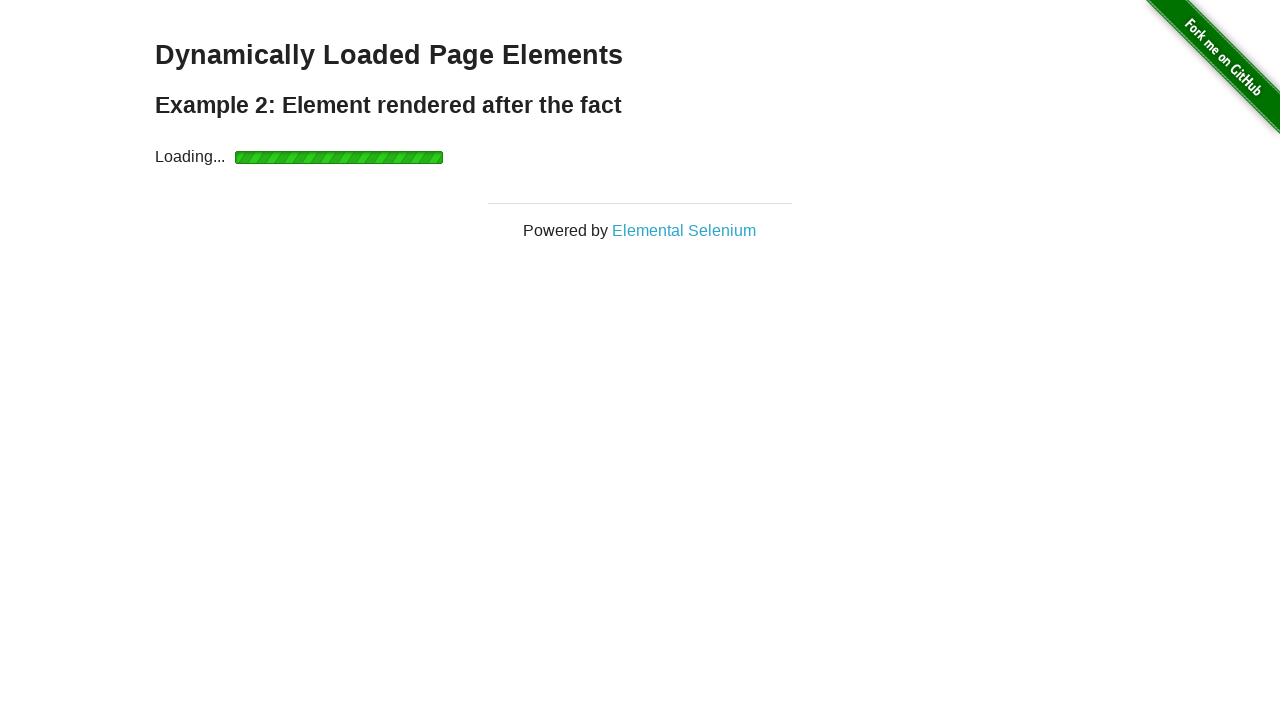

Waited for dynamically loaded content to become visible
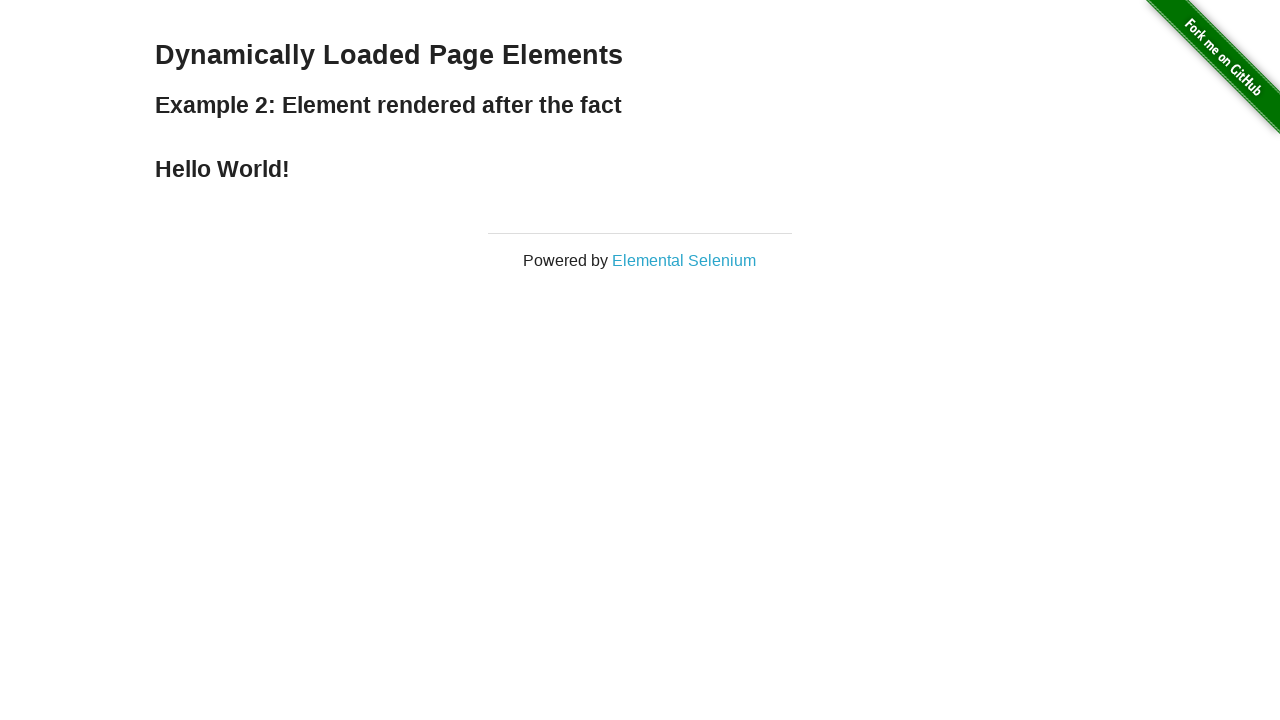

Retrieved text from dynamically loaded element: Hello World!
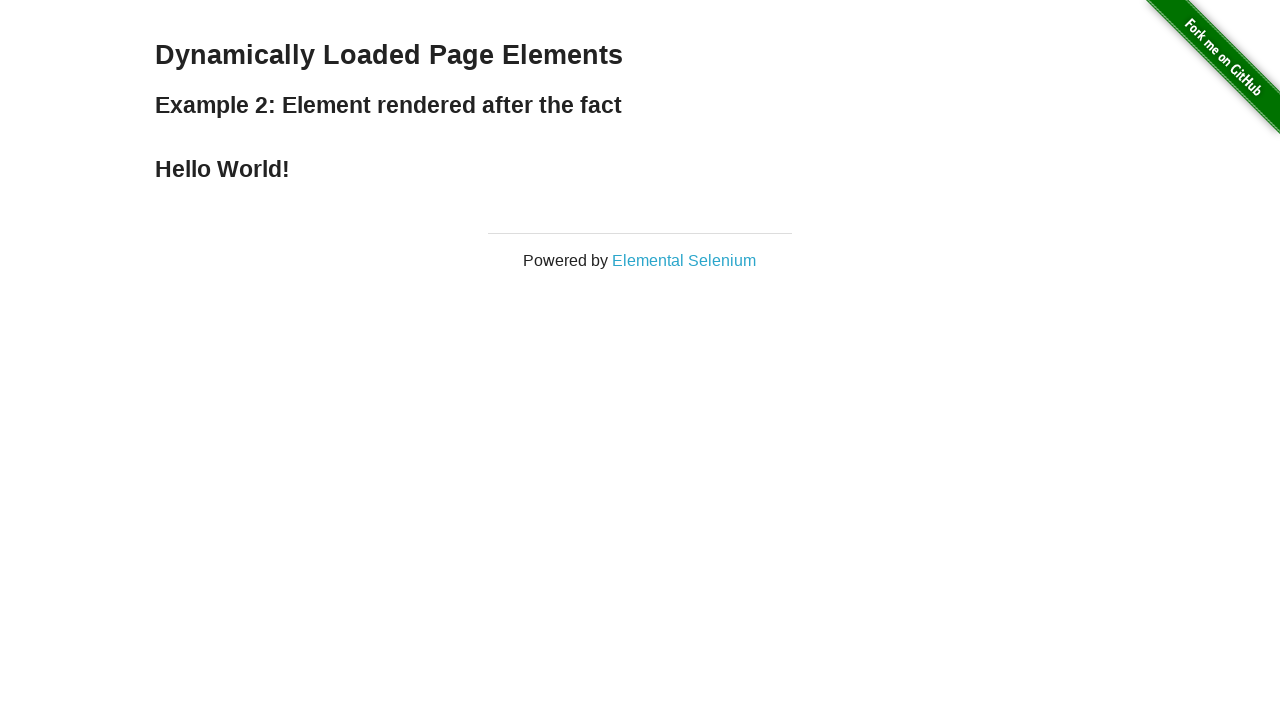

Printed dynamic content text: Hello World!
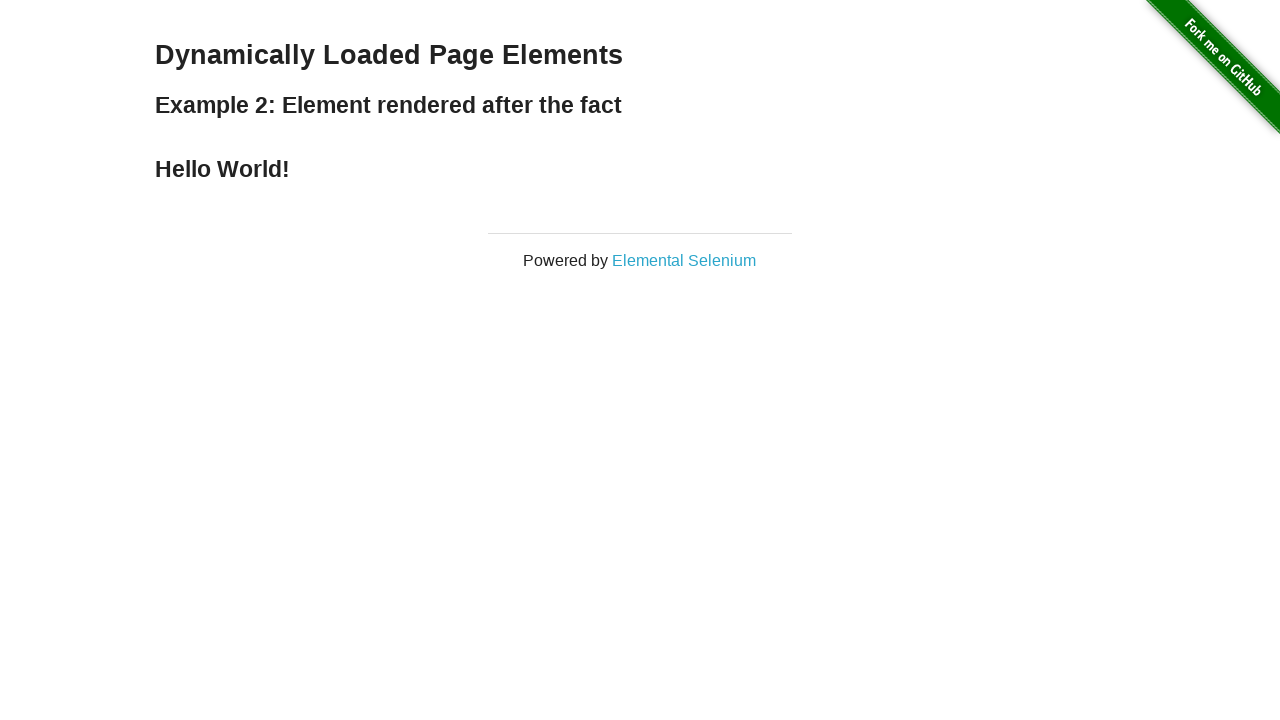

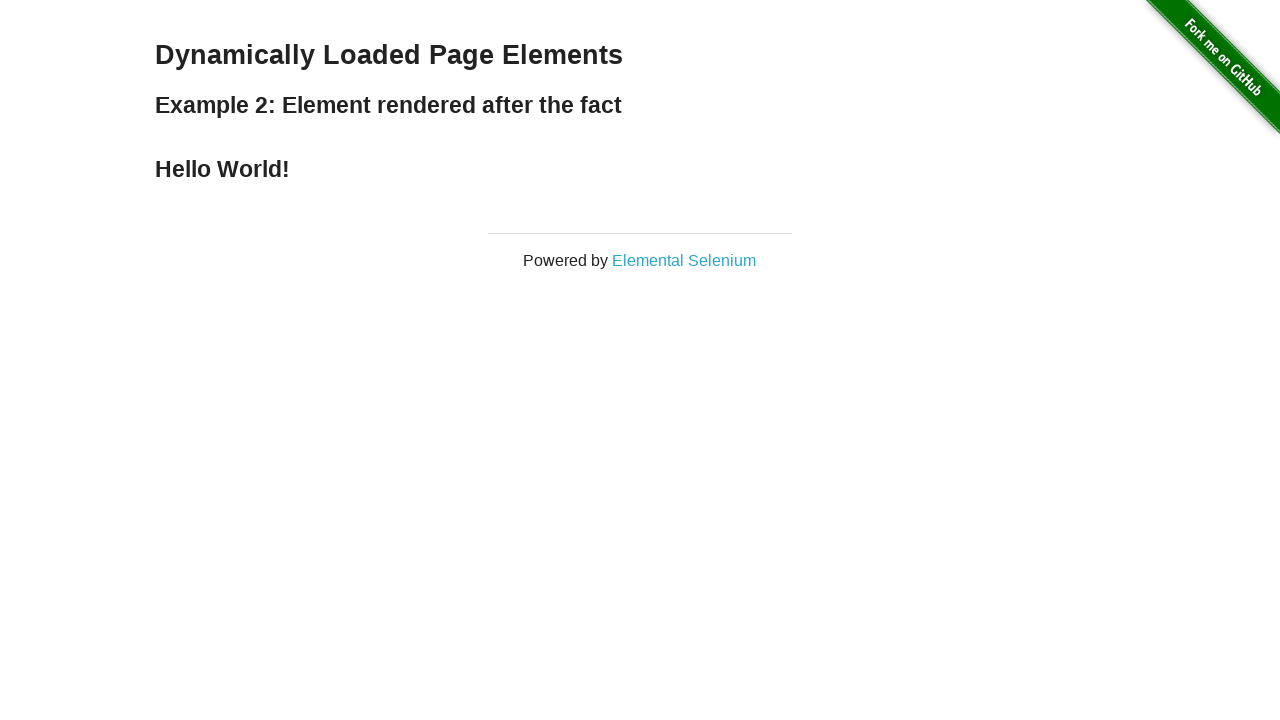